Tests keyboard actions by filling a form field, selecting all text, copying it, and pasting it into the next field using keyboard shortcuts

Starting URL: https://demo-project.wedevx.co

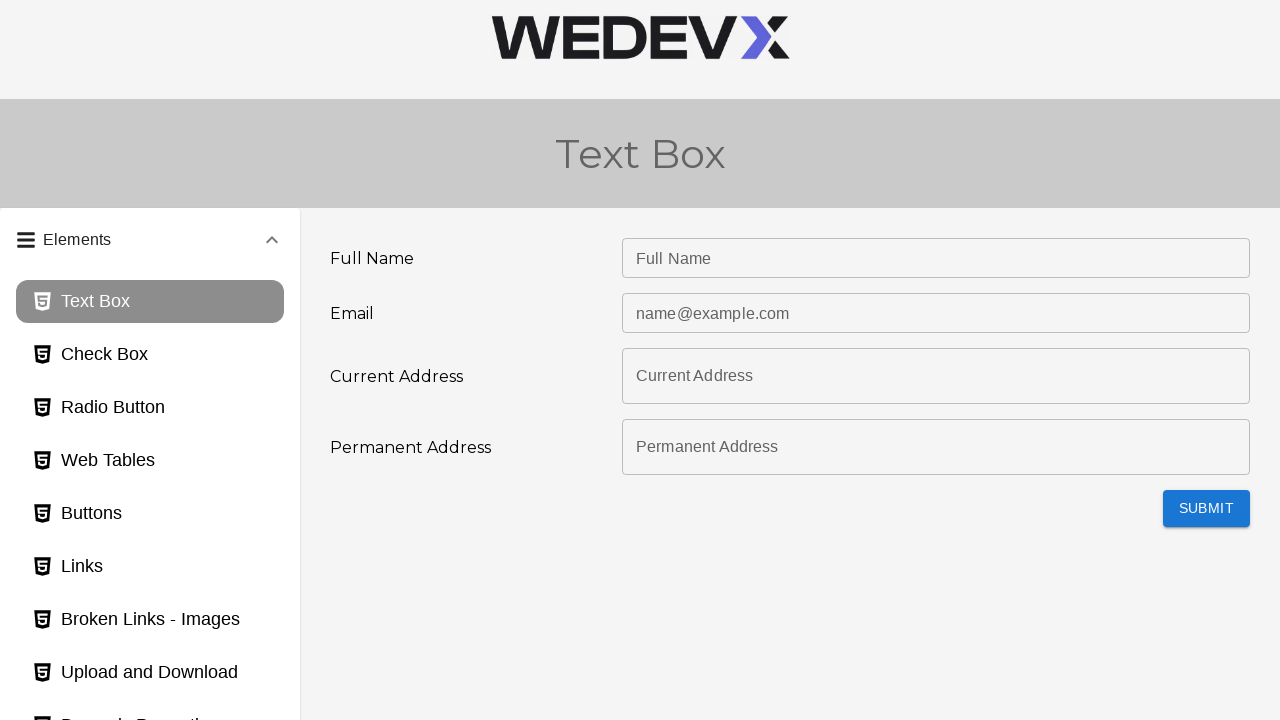

Clicked on Forms accordion section at (150, 477) on #panel2bh-header
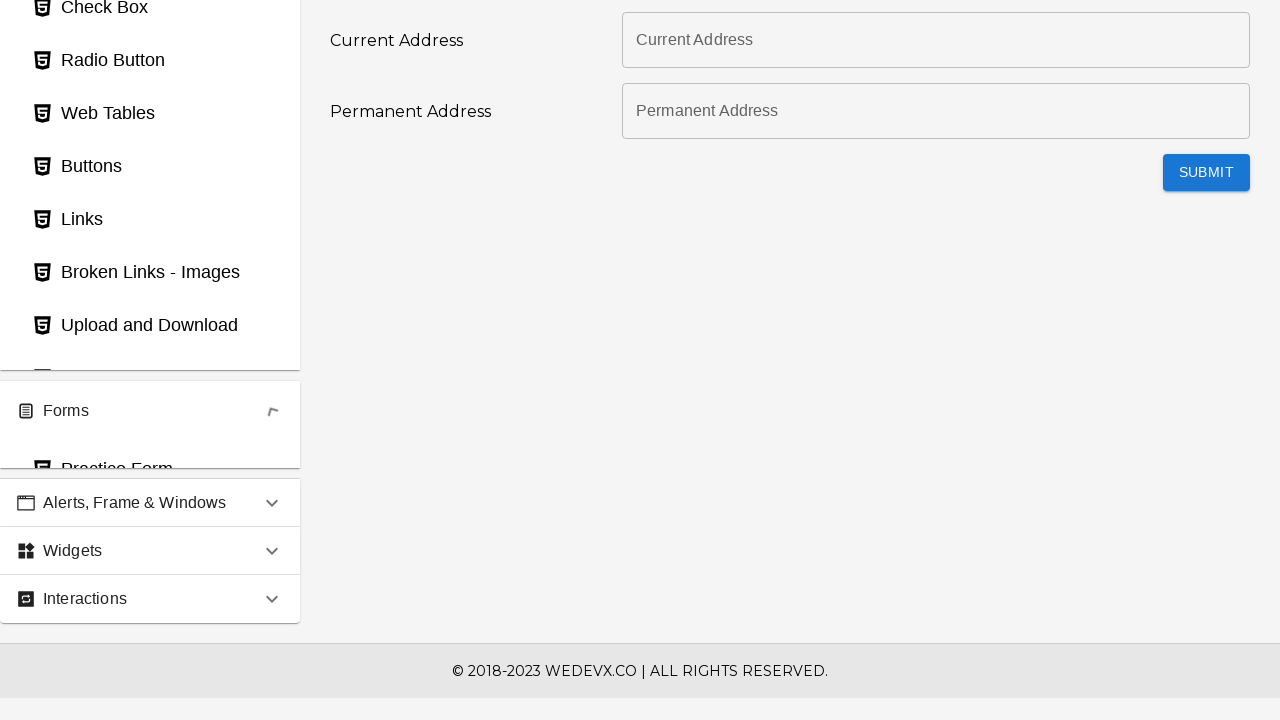

Waited 3 seconds for Forms section to load
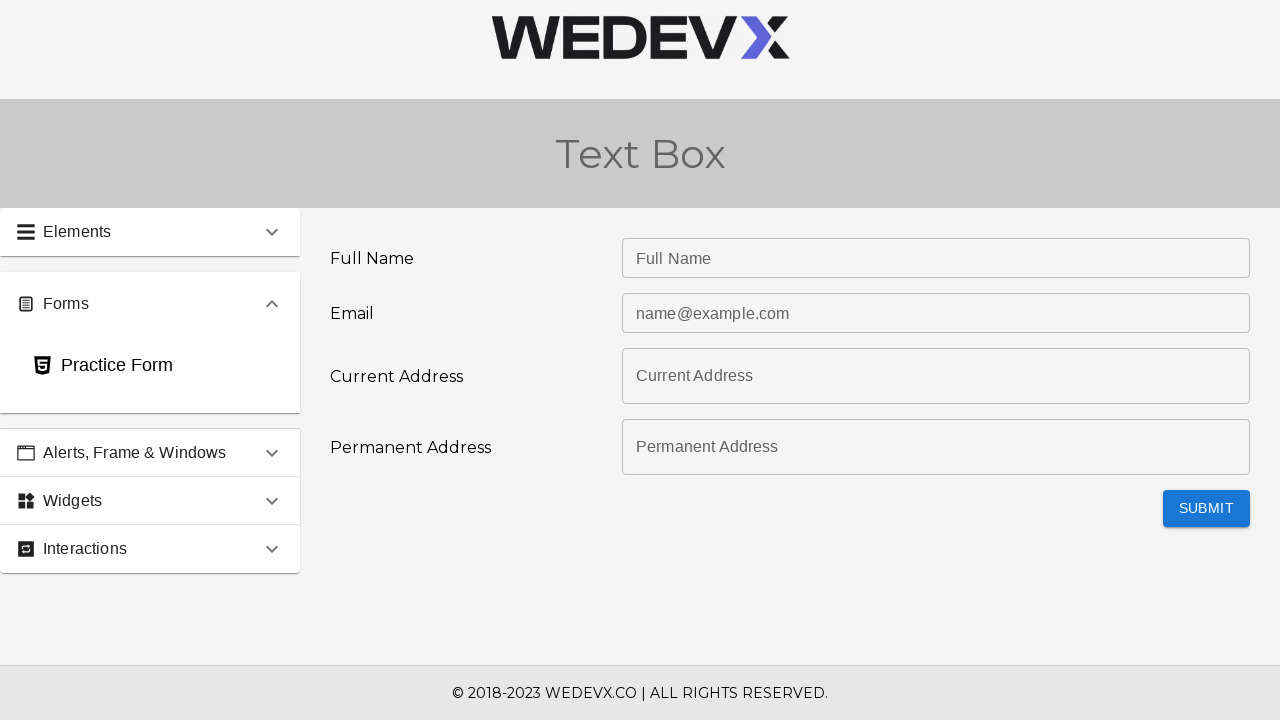

Clicked on Practice Form page button at (150, 366) on #practiceForm_page
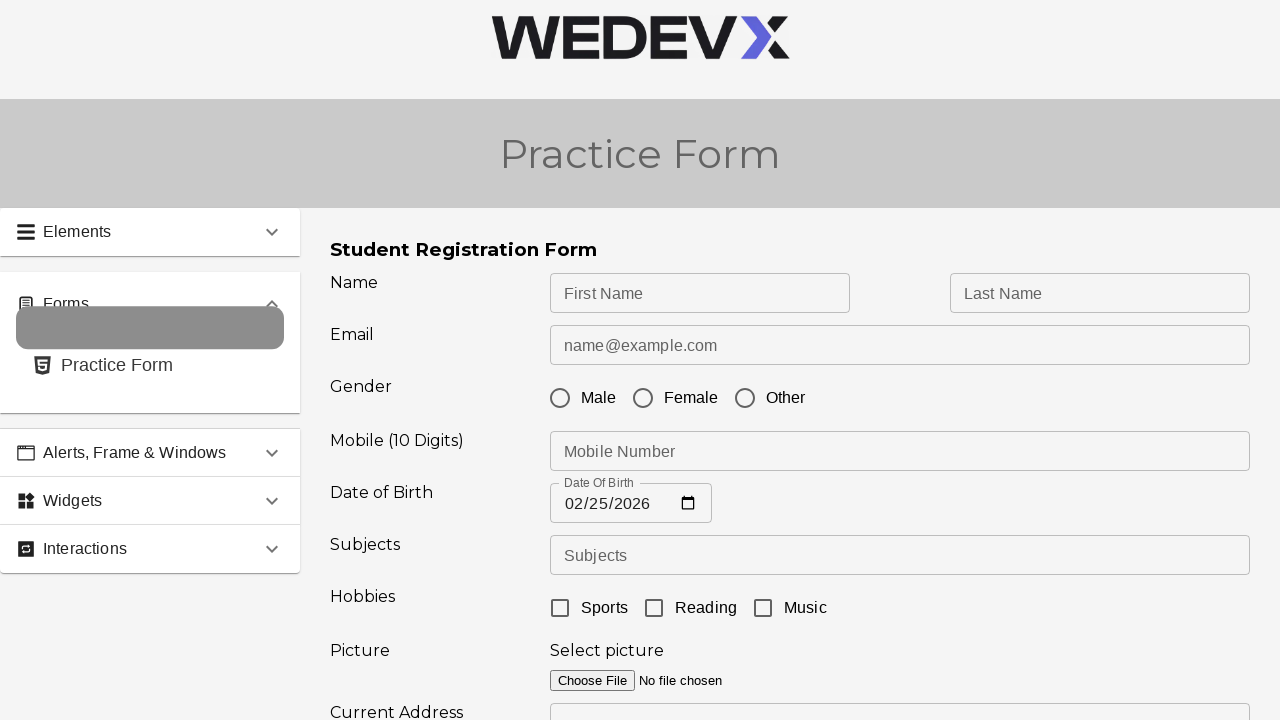

Waited 3 seconds for Practice Form page to load
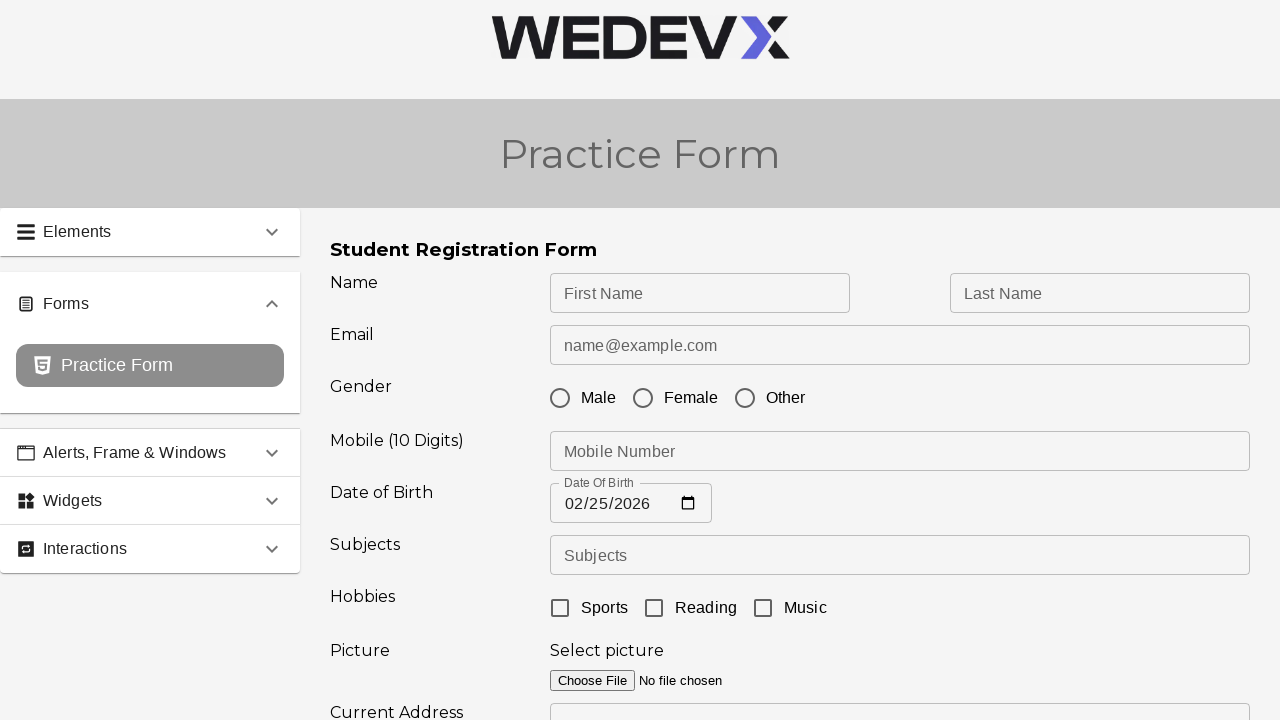

Located the first name input field
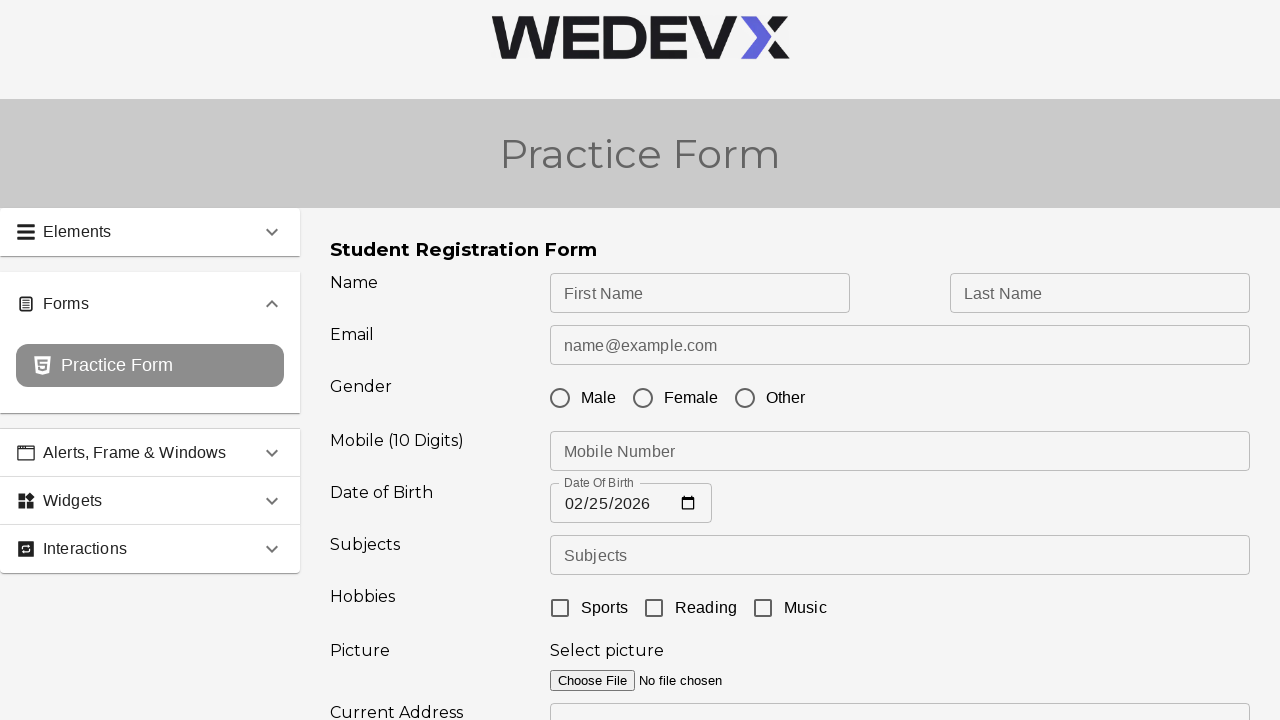

Filled first name field with 'Elon' on #firstName
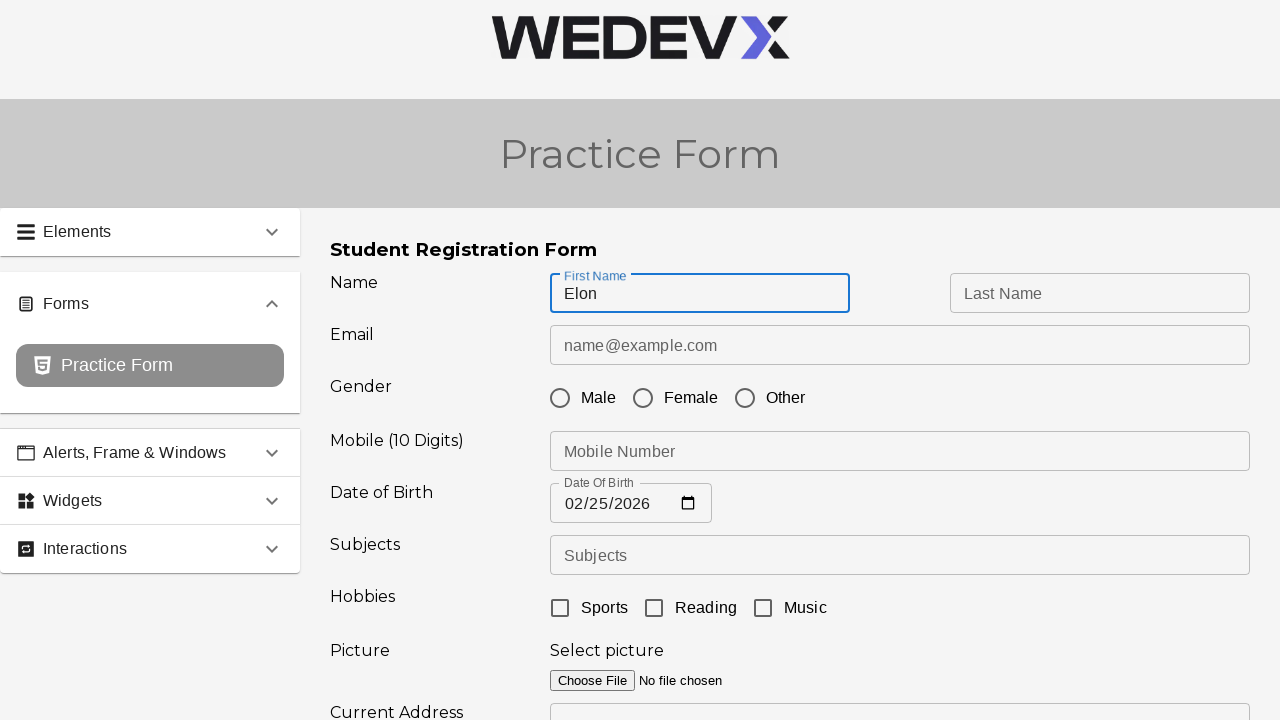

Selected all text in first name field using Ctrl+A on #firstName
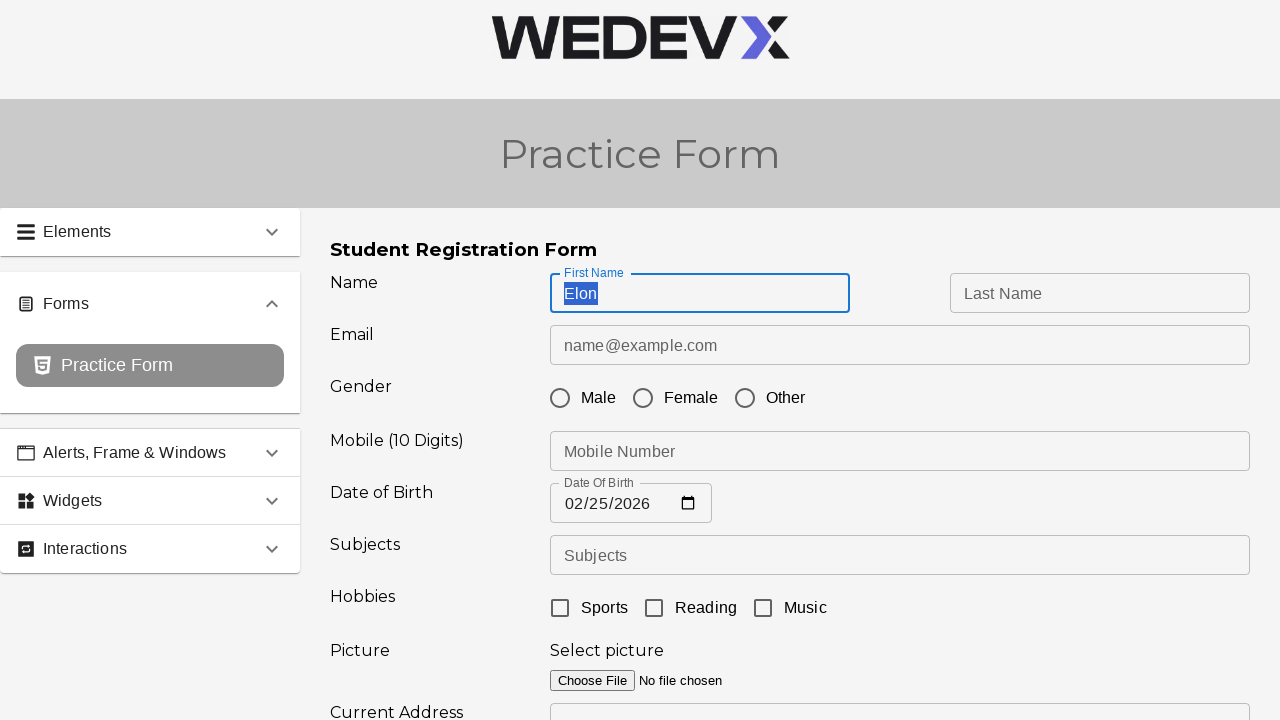

Copied selected text from first name field using Ctrl+C on #firstName
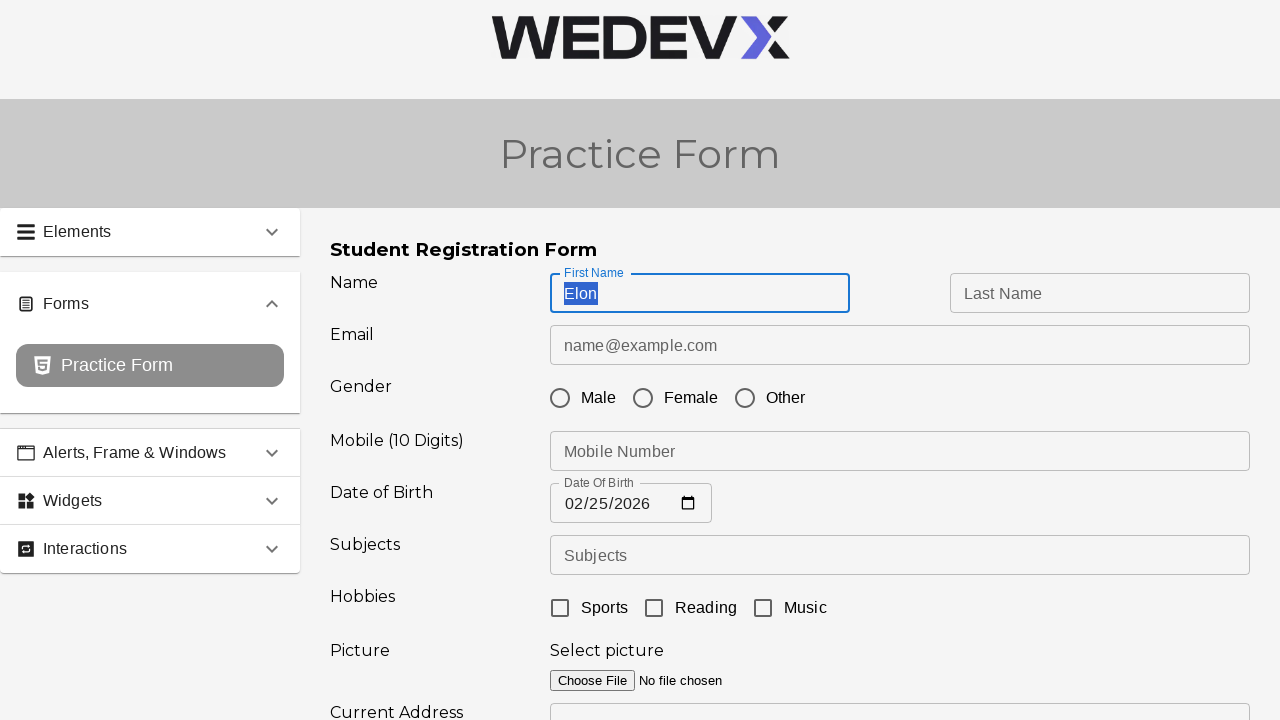

Pressed Tab to move to the next form field
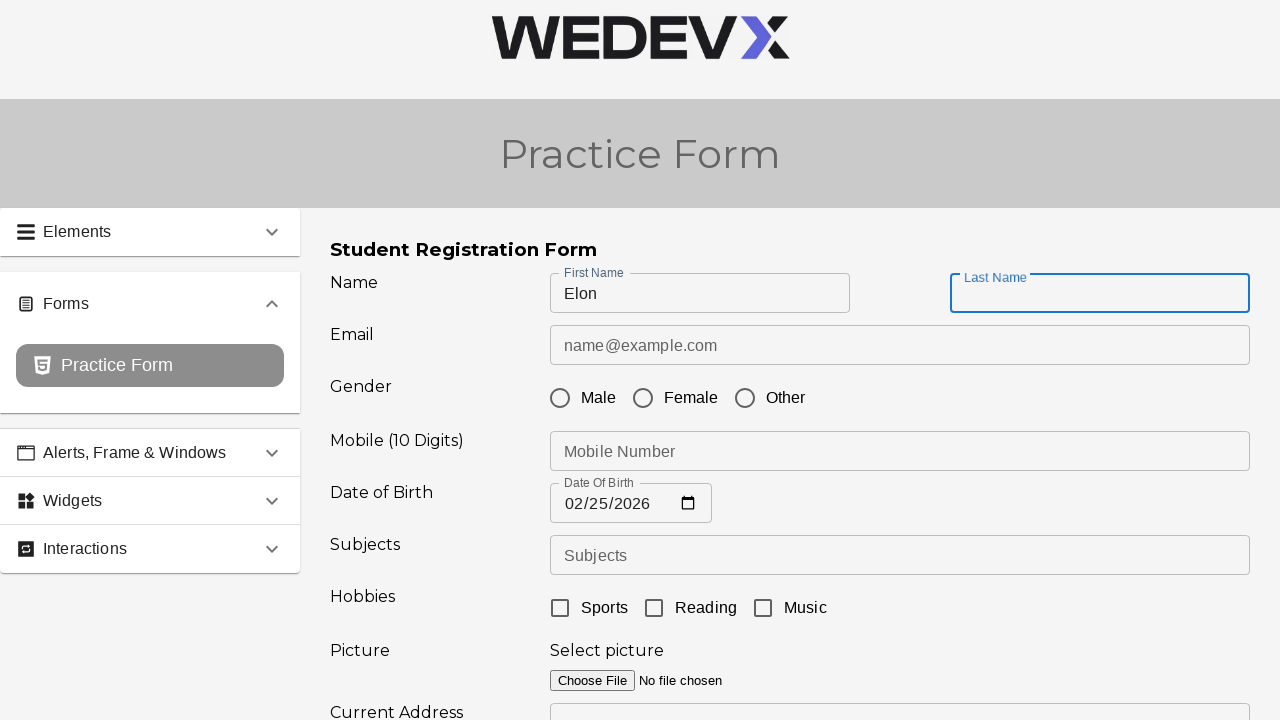

Pasted copied text into the next field using Ctrl+V
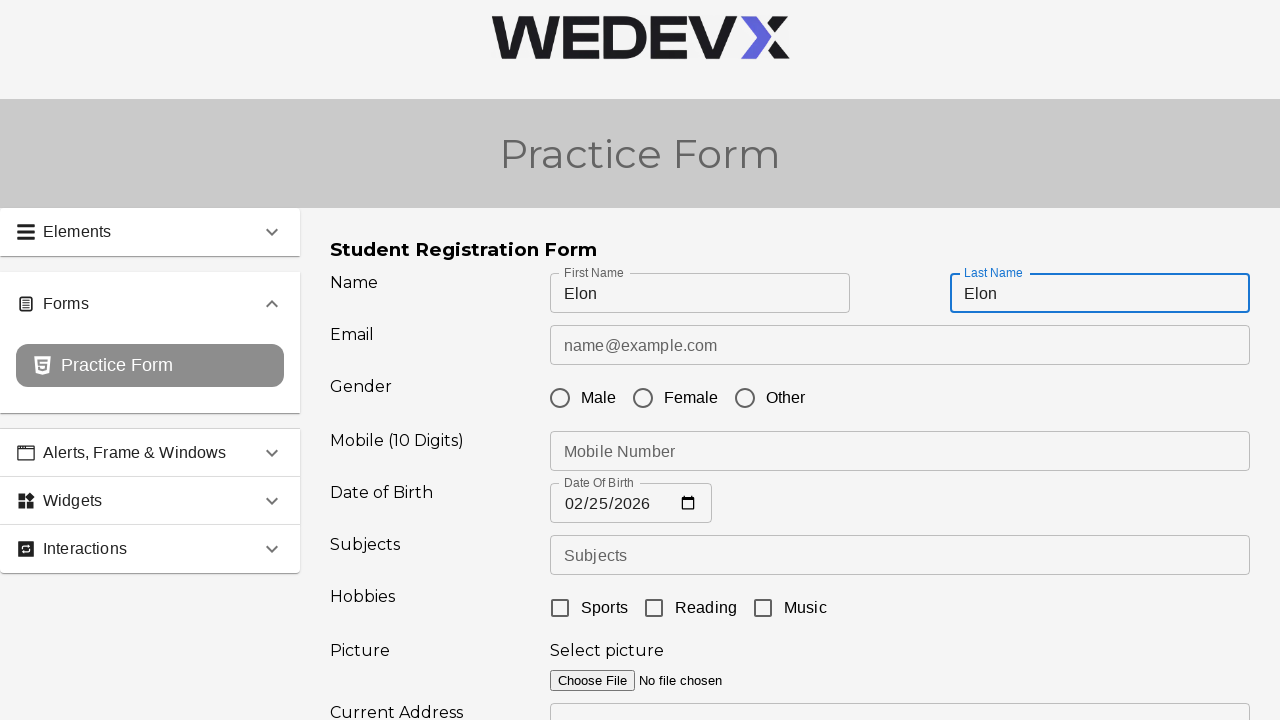

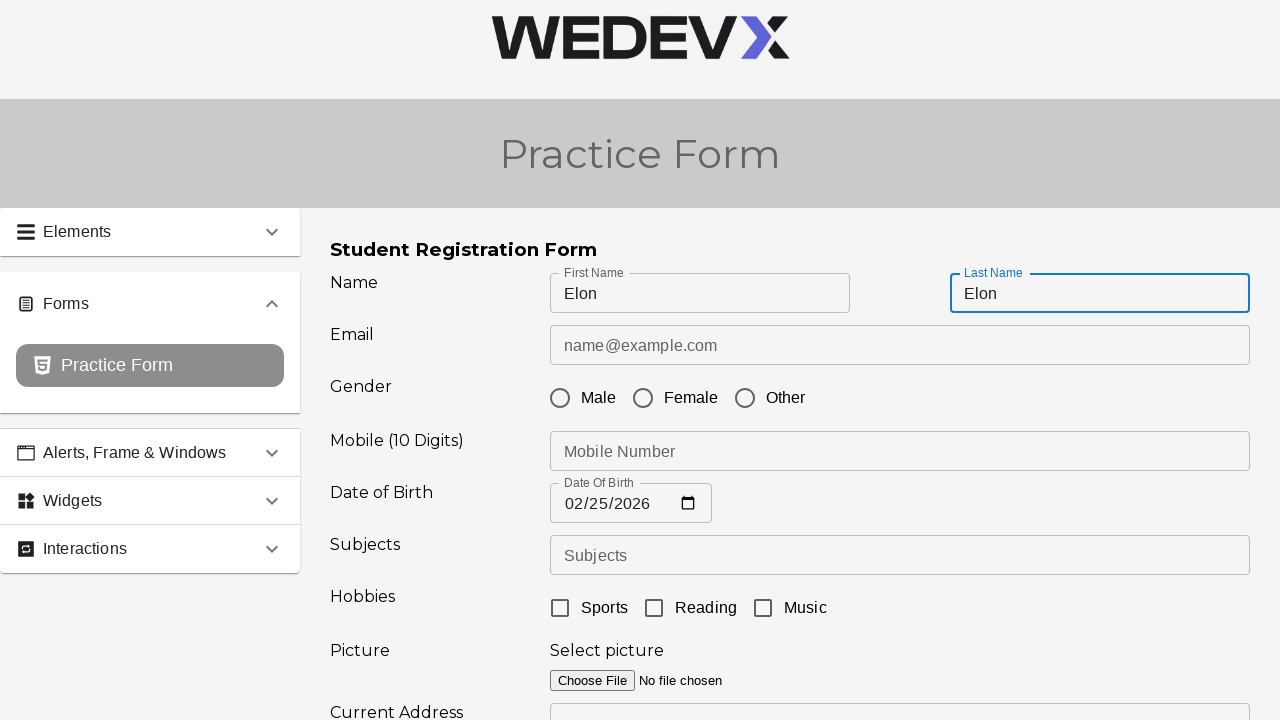